Tests that the Clear completed button displays with correct text

Starting URL: https://demo.playwright.dev/todomvc

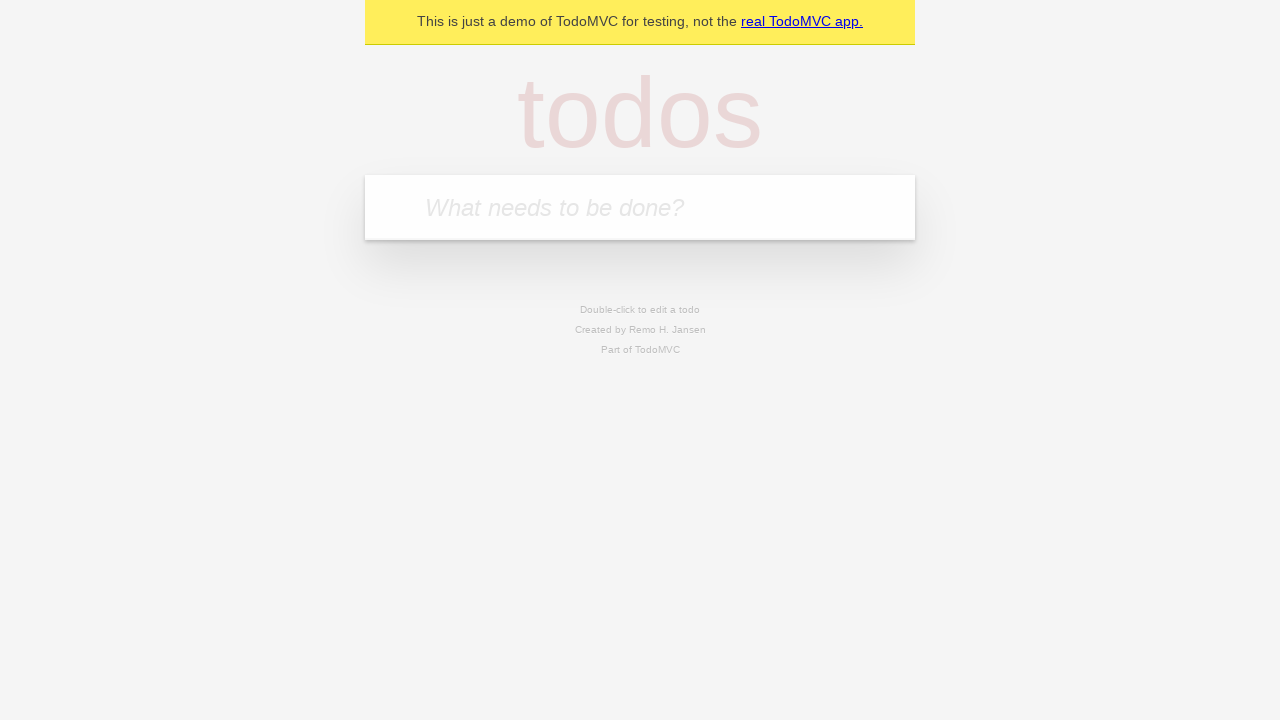

Filled todo input with 'buy some cheese' on internal:attr=[placeholder="What needs to be done?"i]
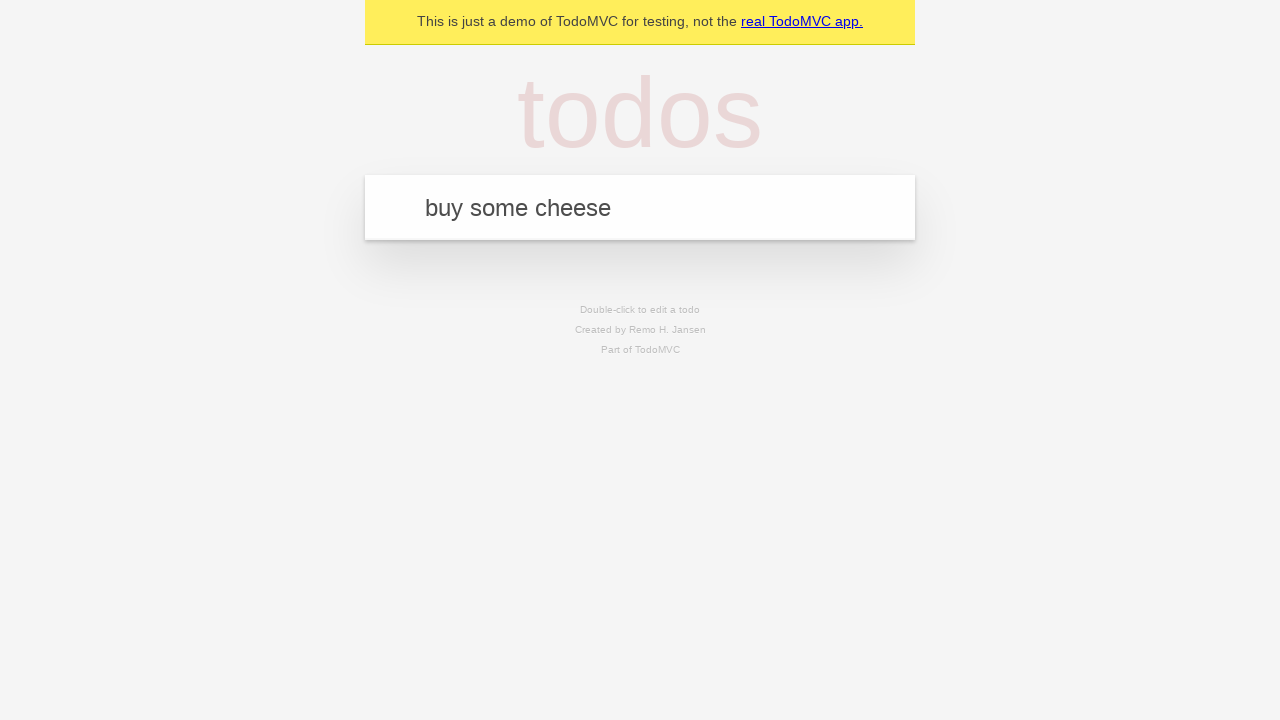

Pressed Enter to add first todo item on internal:attr=[placeholder="What needs to be done?"i]
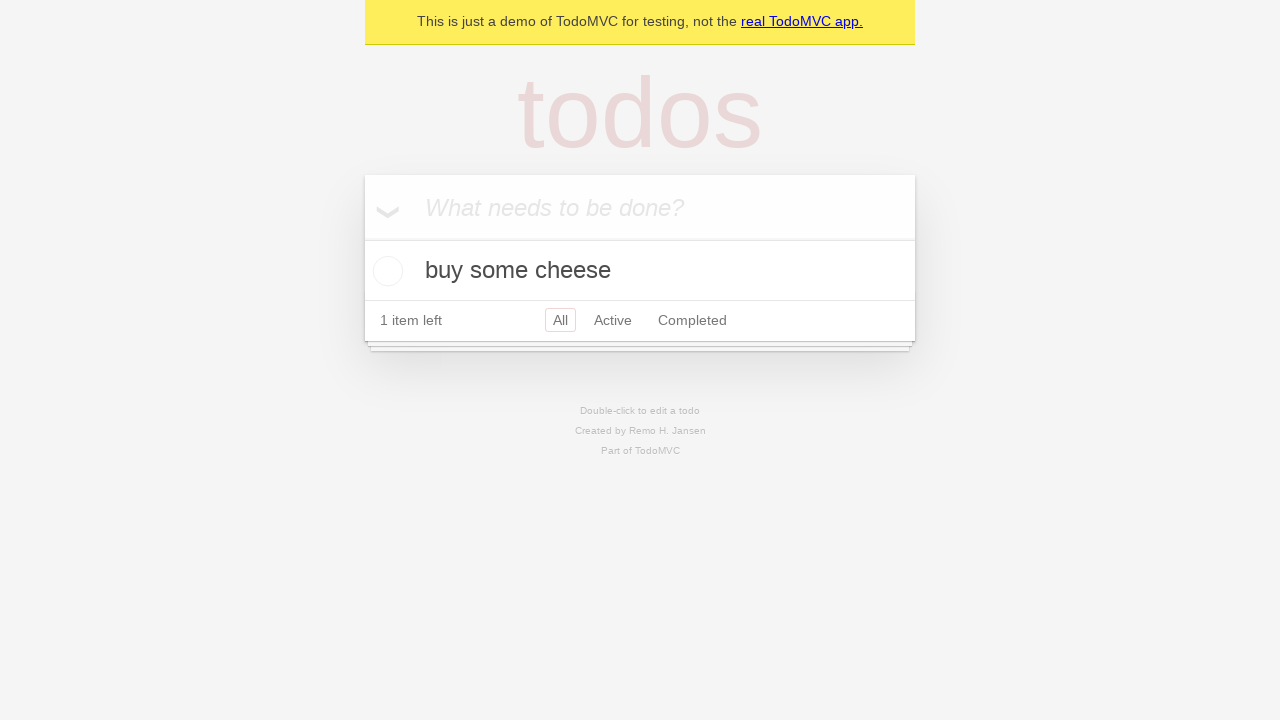

Filled todo input with 'feed the cat' on internal:attr=[placeholder="What needs to be done?"i]
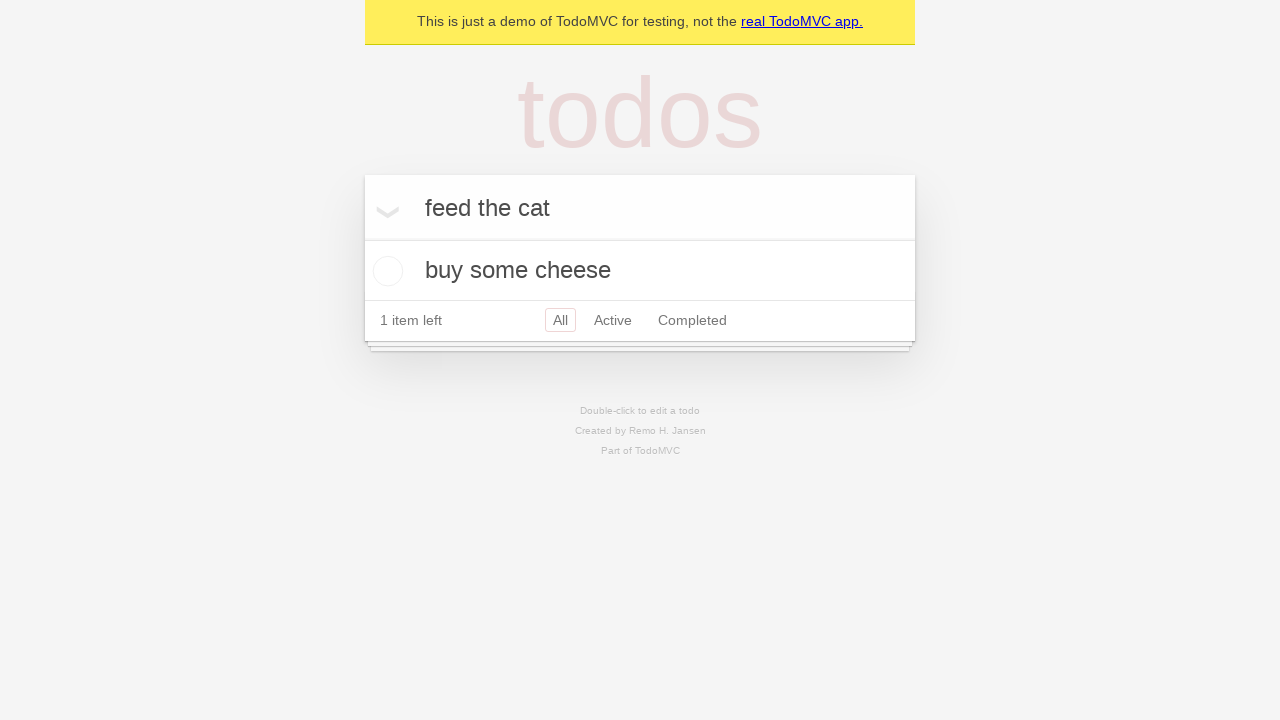

Pressed Enter to add second todo item on internal:attr=[placeholder="What needs to be done?"i]
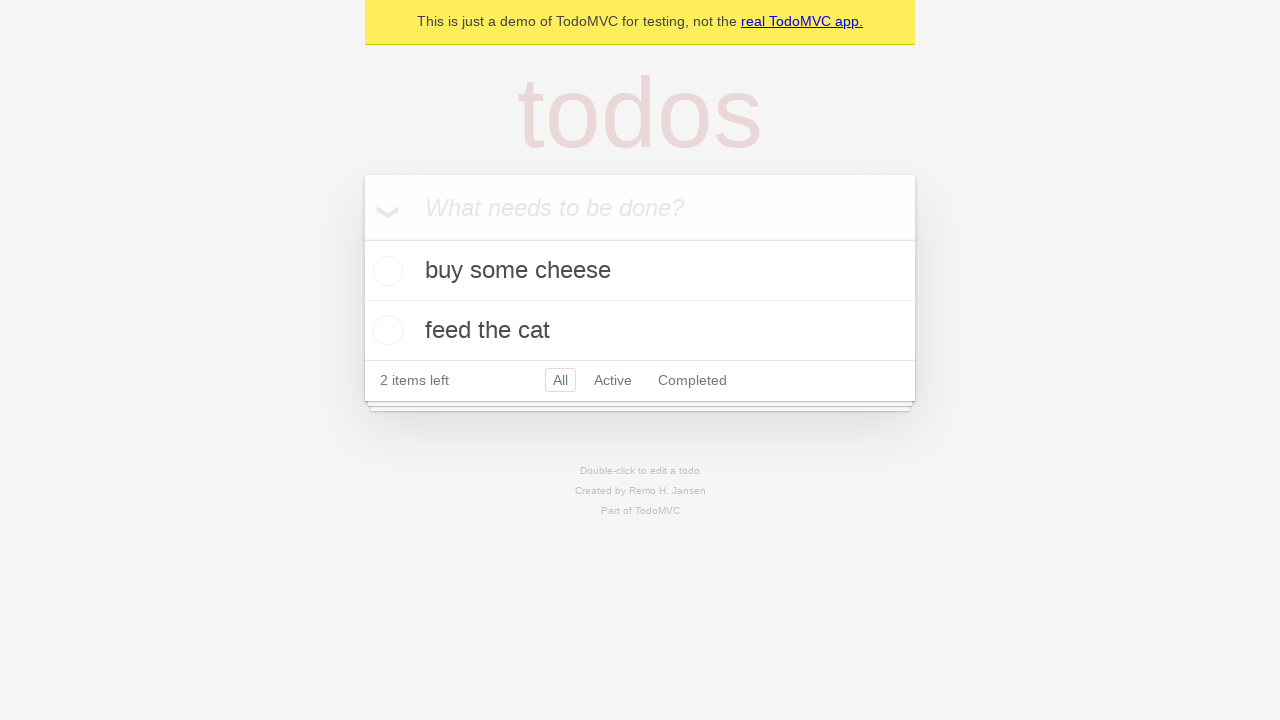

Filled todo input with 'book a doctors appointment' on internal:attr=[placeholder="What needs to be done?"i]
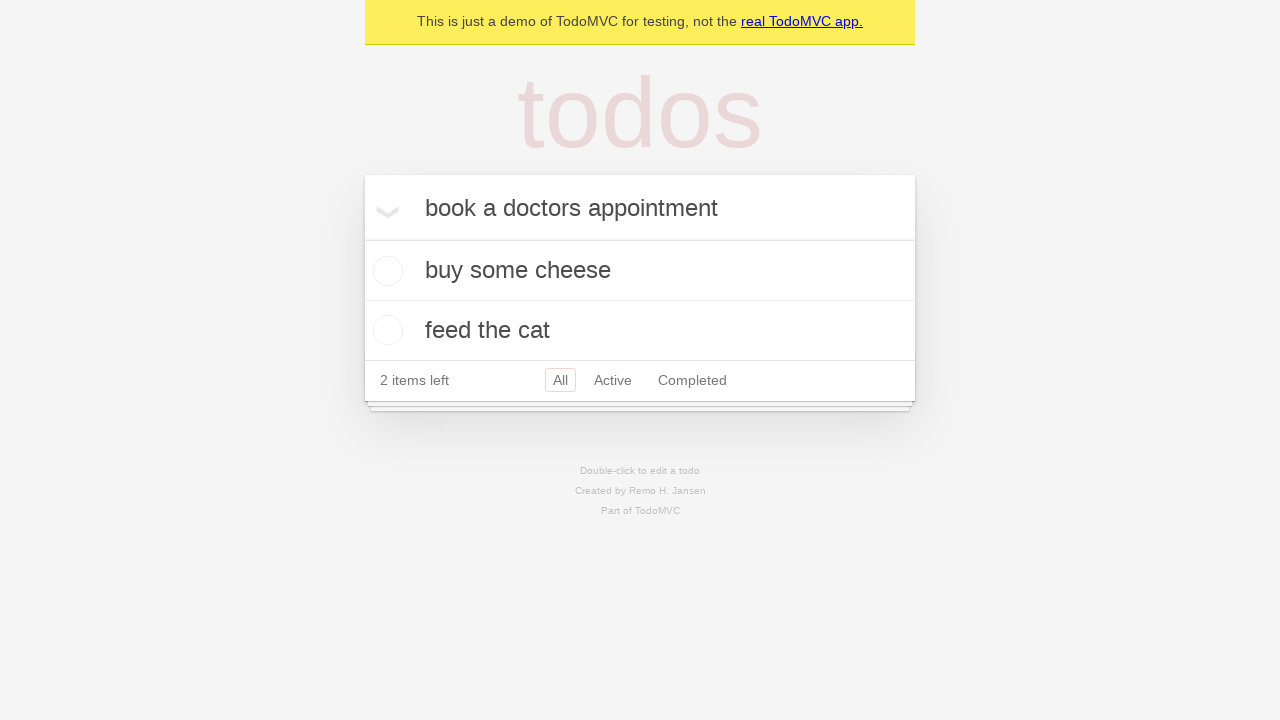

Pressed Enter to add third todo item on internal:attr=[placeholder="What needs to be done?"i]
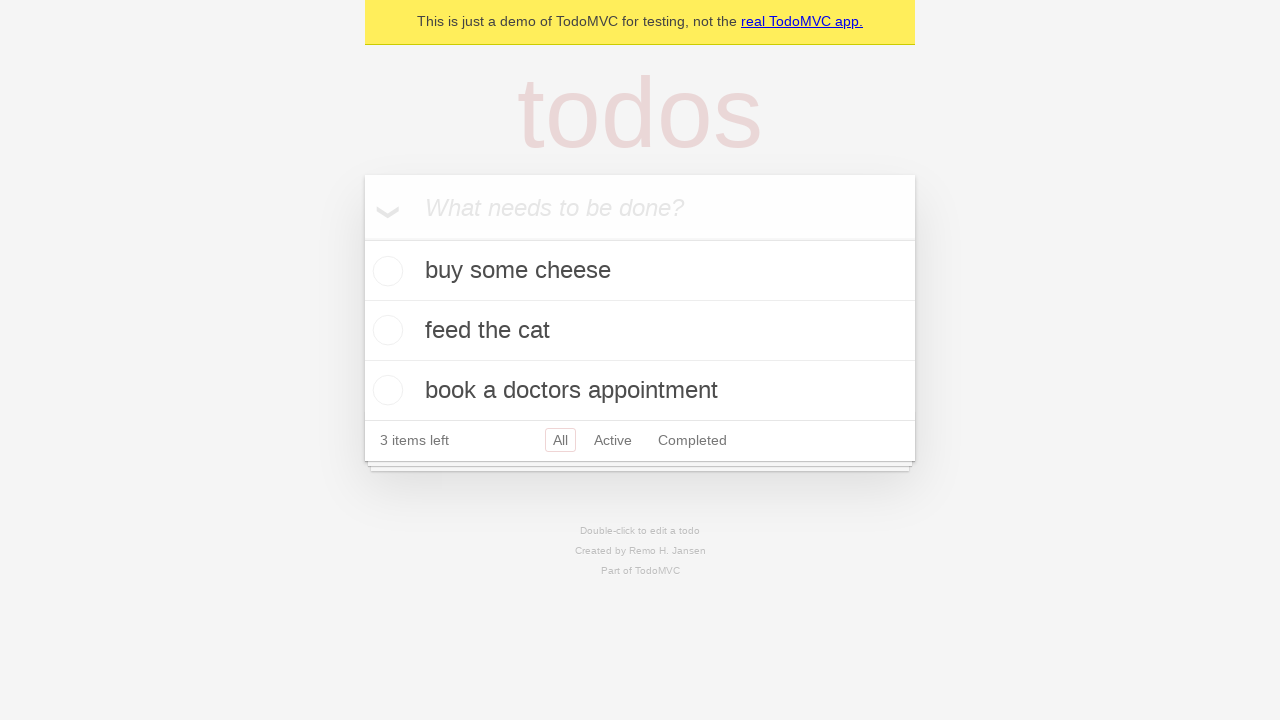

Checked the first todo item to mark it as completed at (385, 271) on .todo-list li .toggle >> nth=0
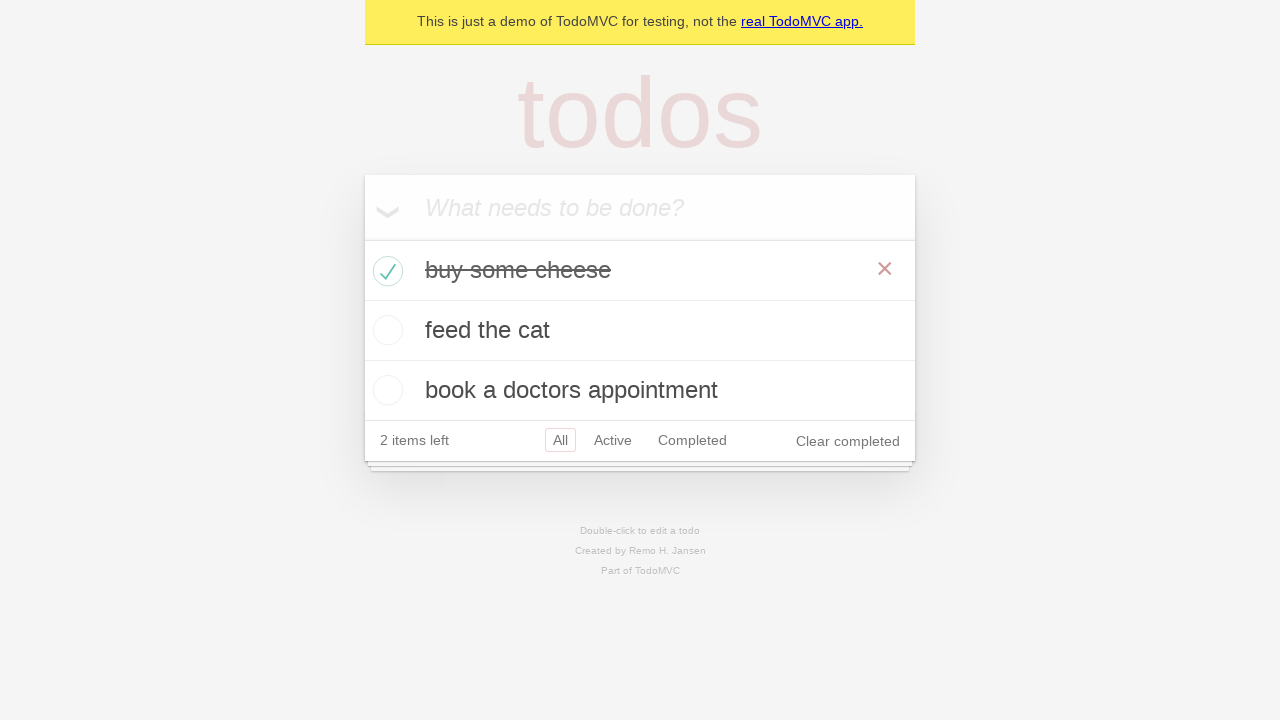

Clear completed button appeared with correct text
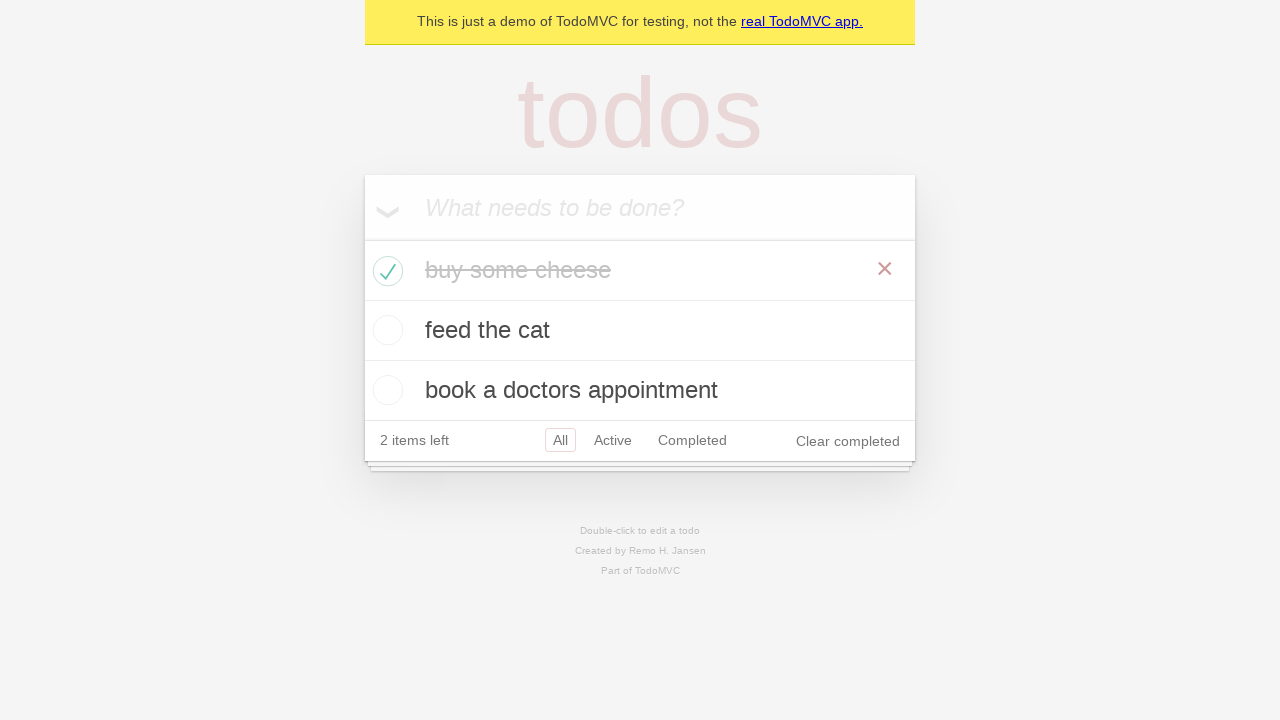

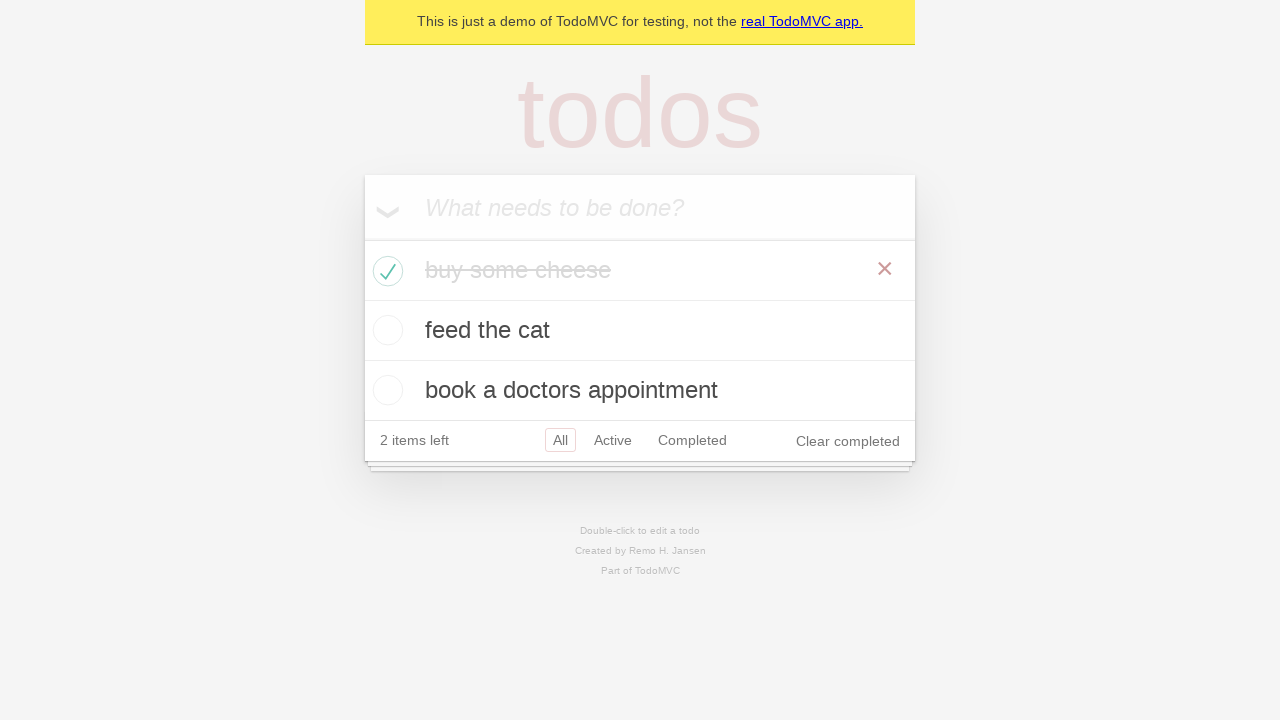